Tests removing error banner by clicking the close button

Starting URL: https://the-internet.herokuapp.com/login

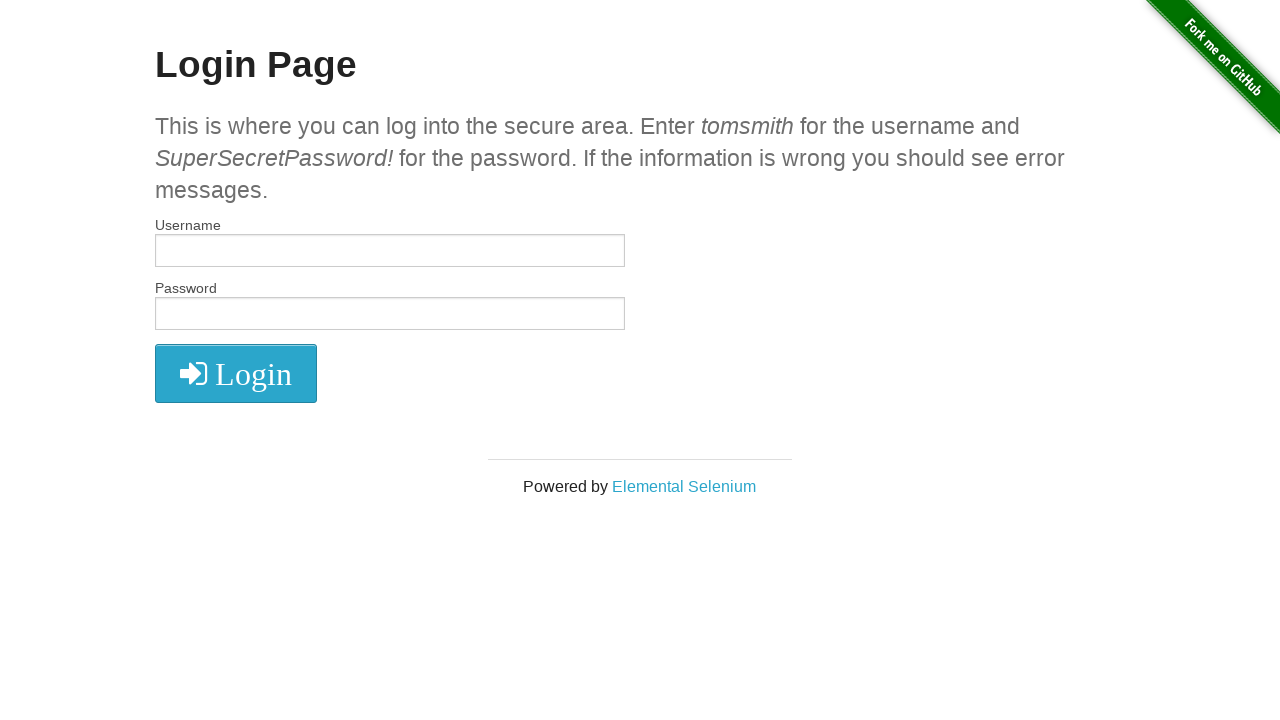

Filled username field with empty string on #username
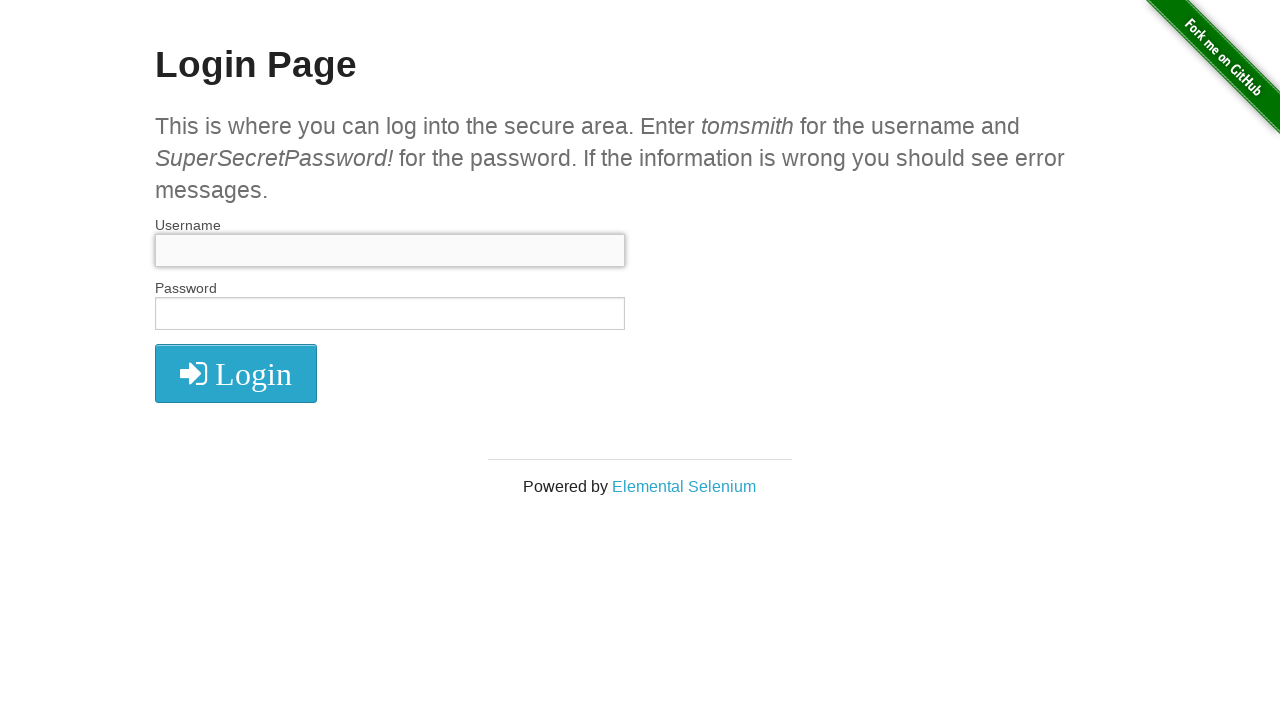

Filled password field with empty string on #password
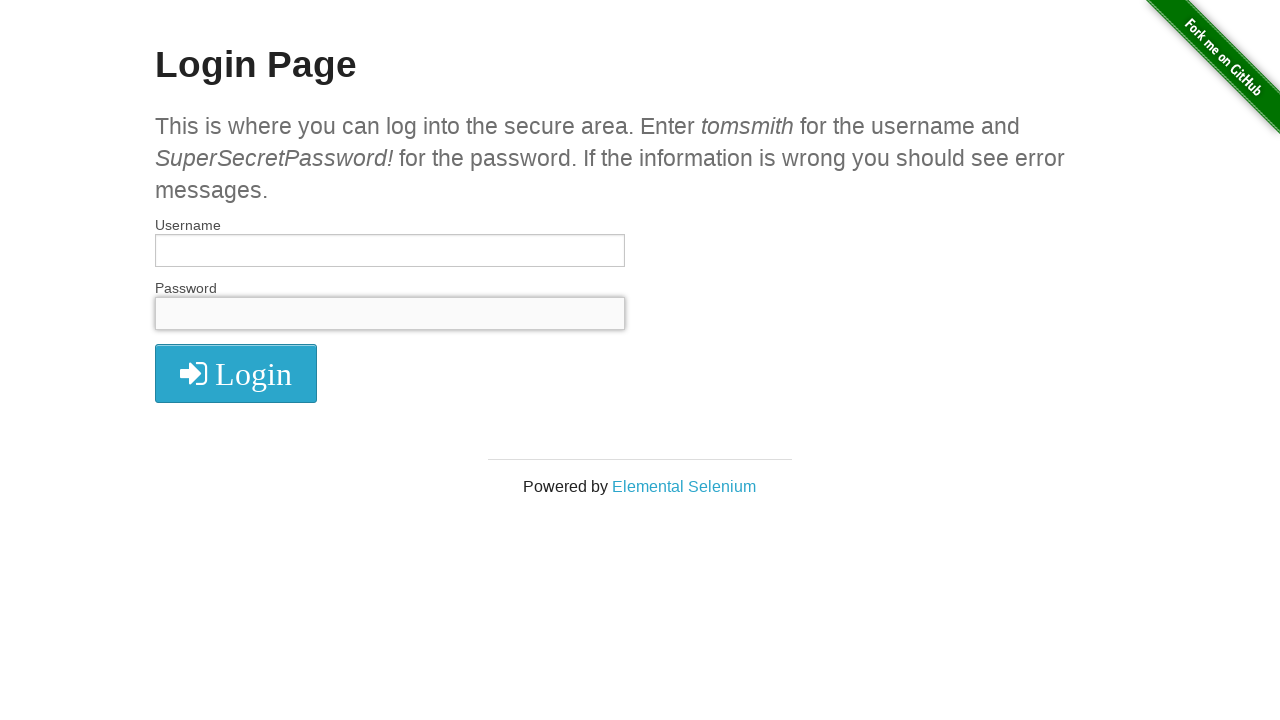

Clicked login button at (236, 373) on button[type='submit']
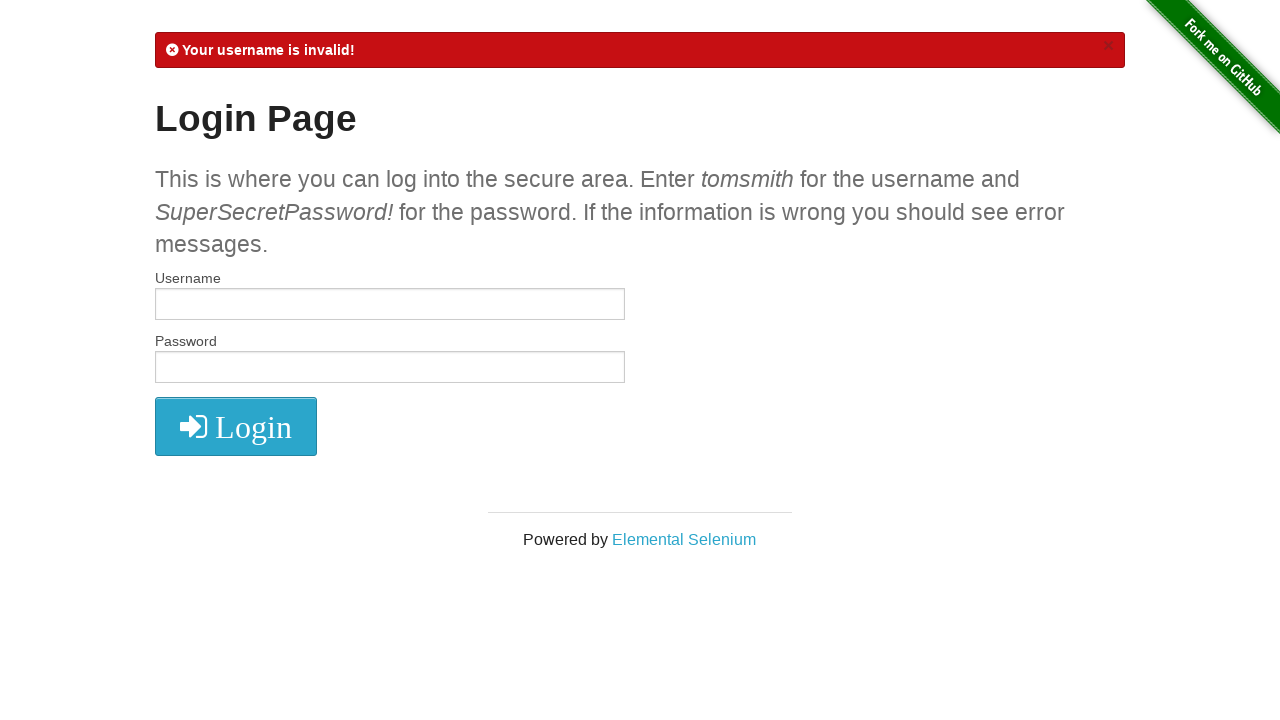

Error banner appeared with close button visible
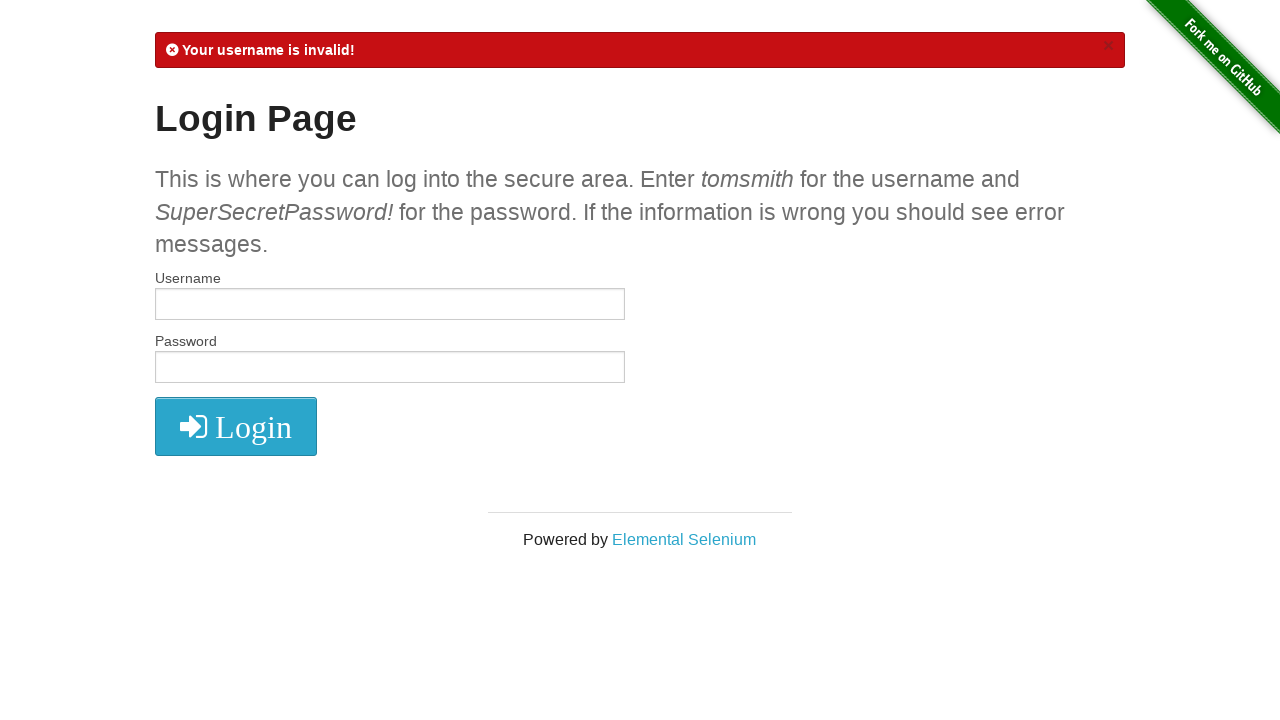

Clicked close button to remove error banner at (1108, 46) on .close
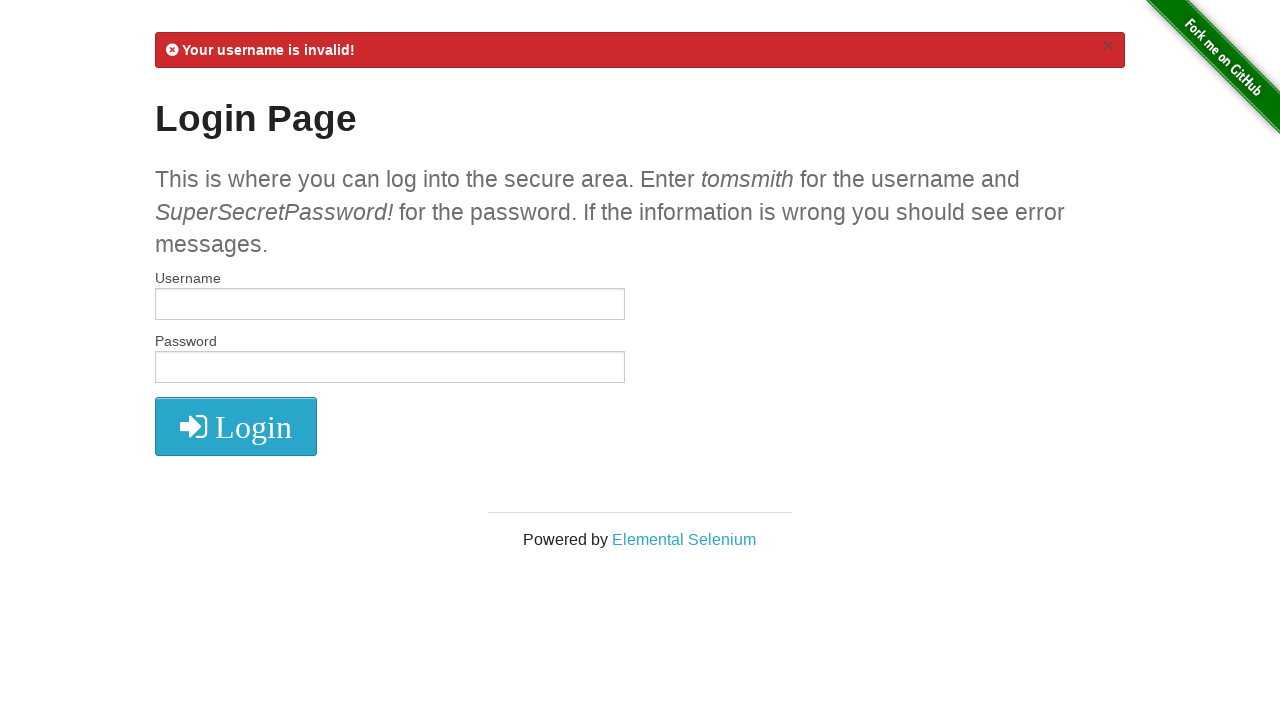

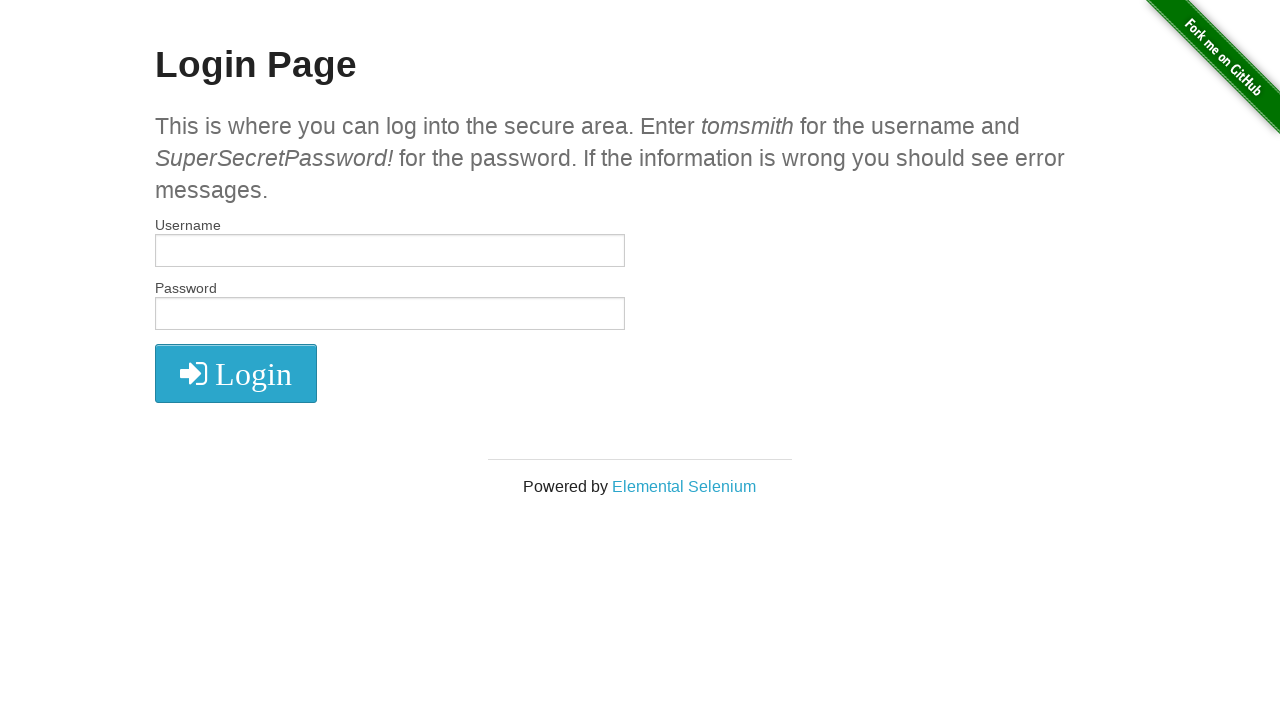